Tests that the complete all checkbox updates state when individual items are completed or cleared

Starting URL: https://demo.playwright.dev/todomvc

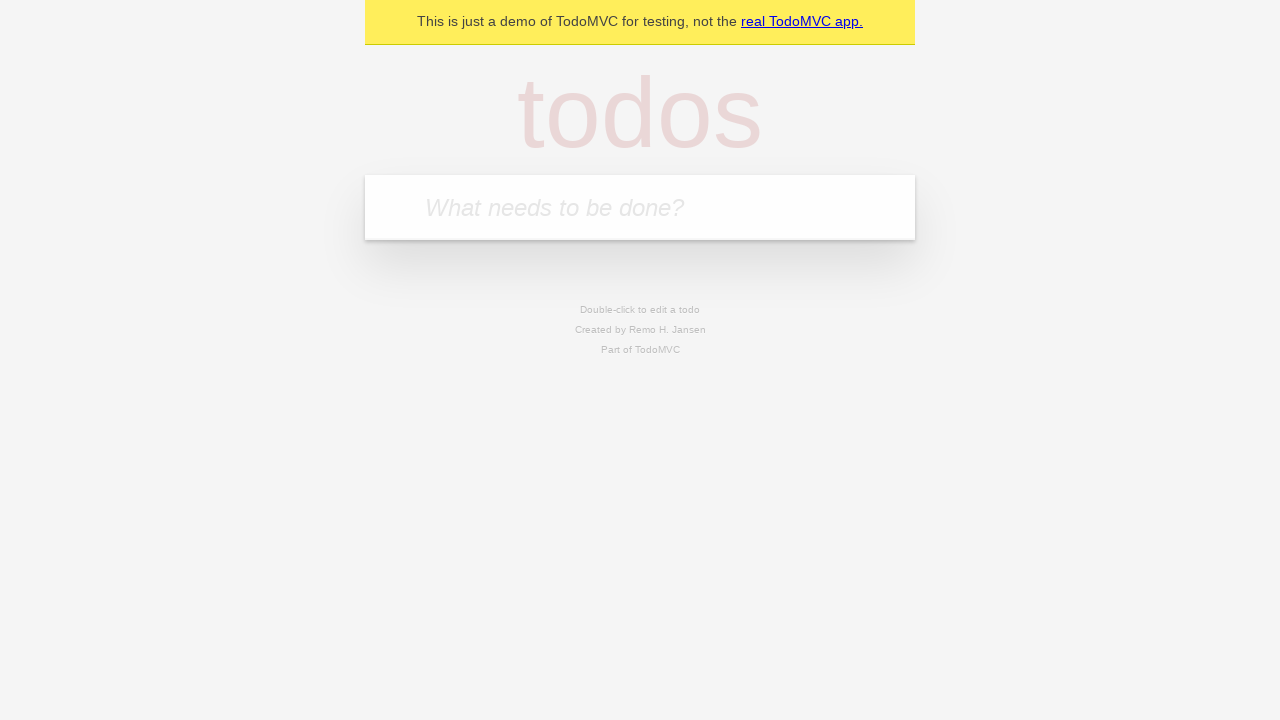

Filled todo input with 'buy some cheese' on internal:attr=[placeholder="What needs to be done?"i]
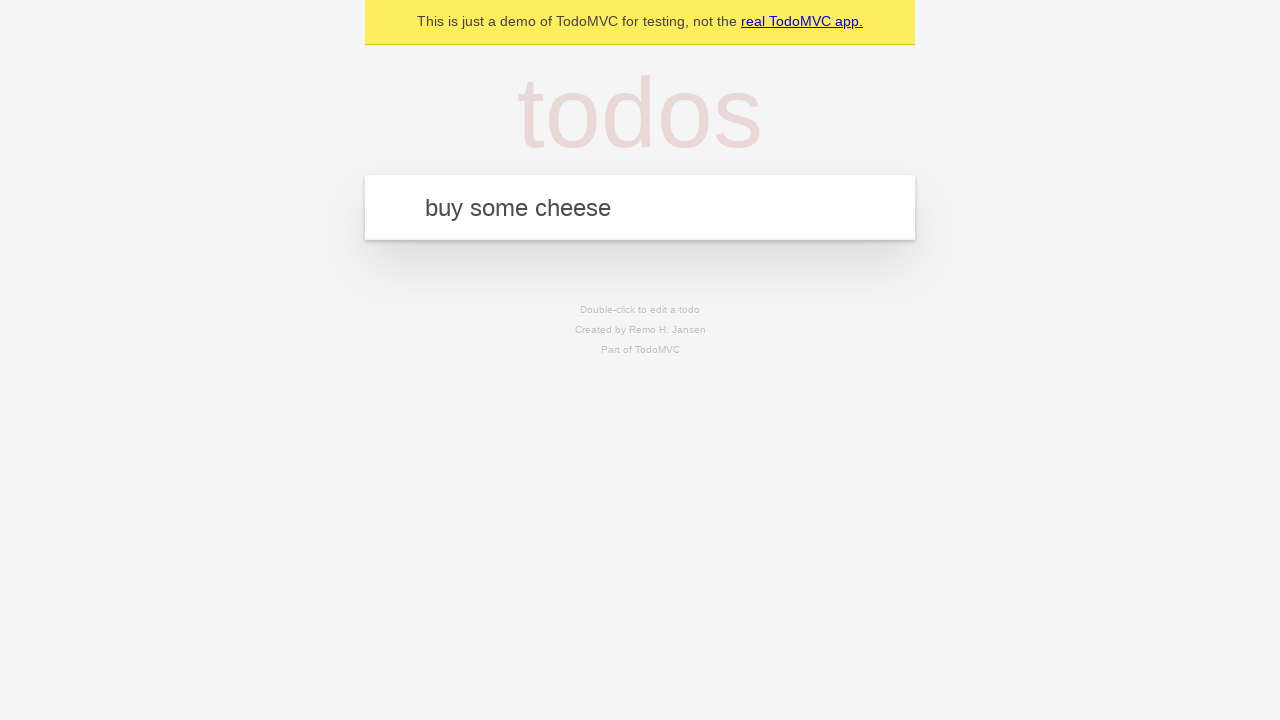

Pressed Enter to create first todo on internal:attr=[placeholder="What needs to be done?"i]
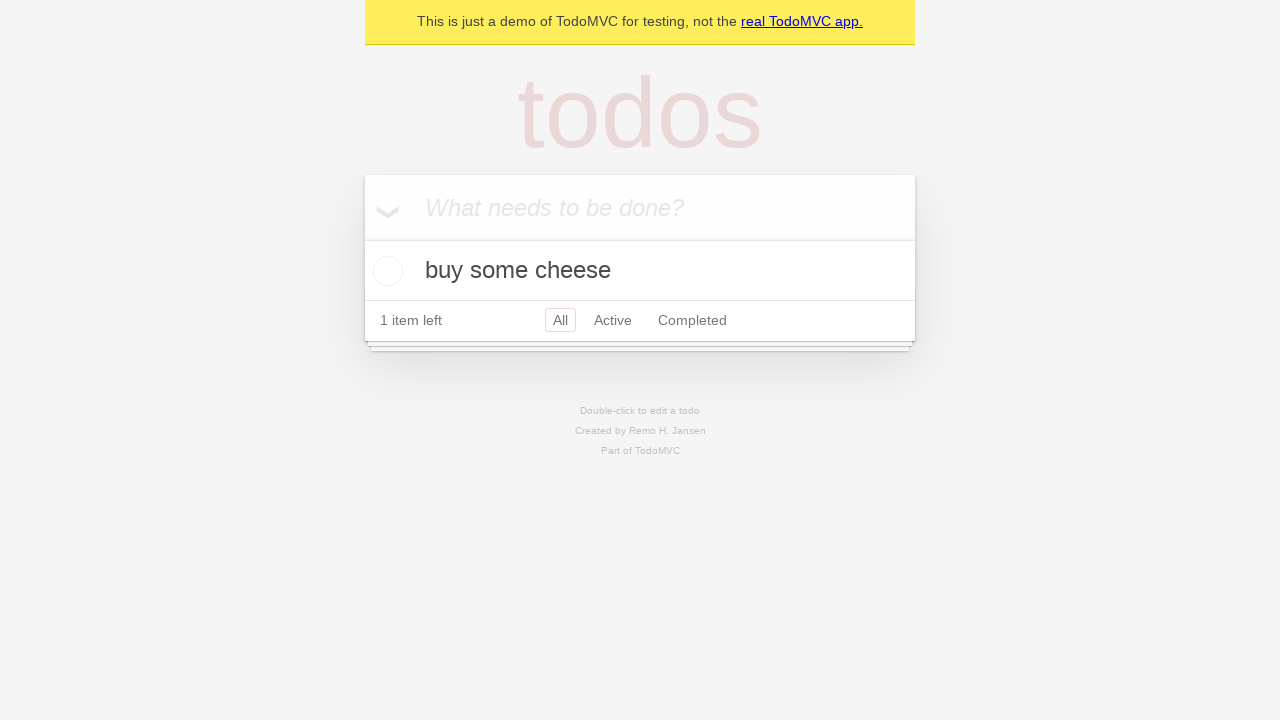

Filled todo input with 'feed the cat' on internal:attr=[placeholder="What needs to be done?"i]
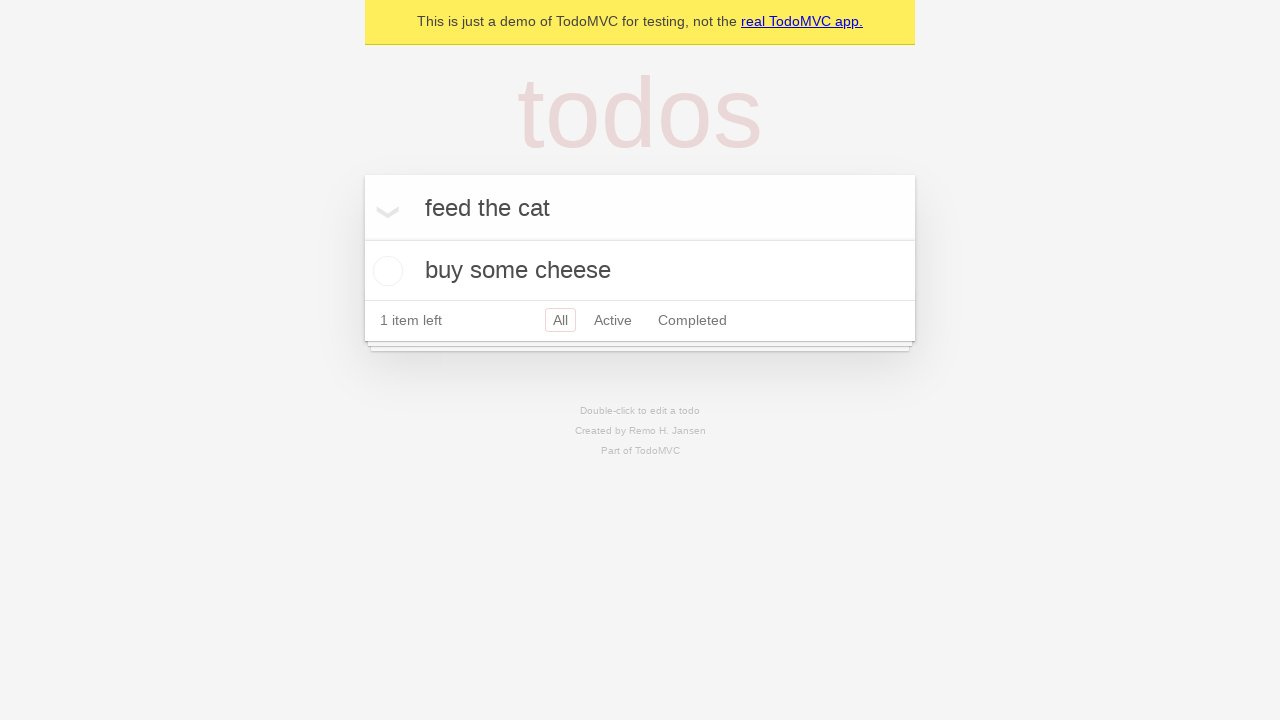

Pressed Enter to create second todo on internal:attr=[placeholder="What needs to be done?"i]
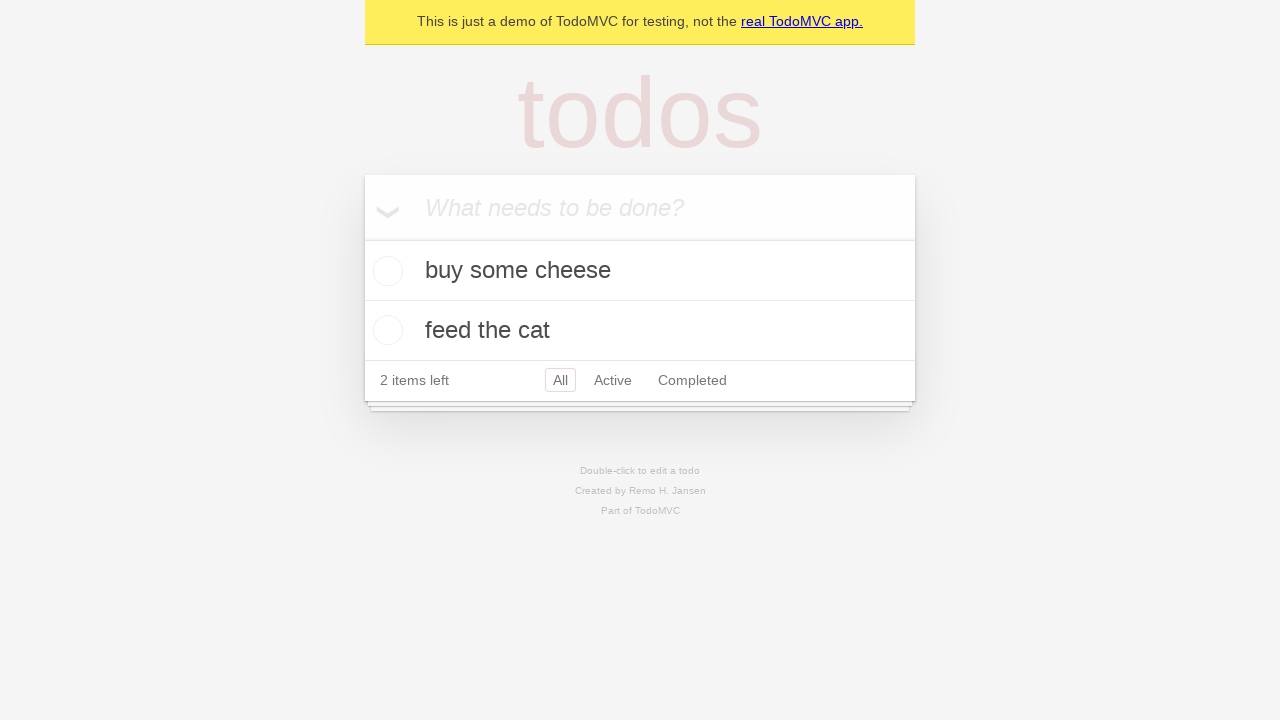

Filled todo input with 'book a doctors appointment' on internal:attr=[placeholder="What needs to be done?"i]
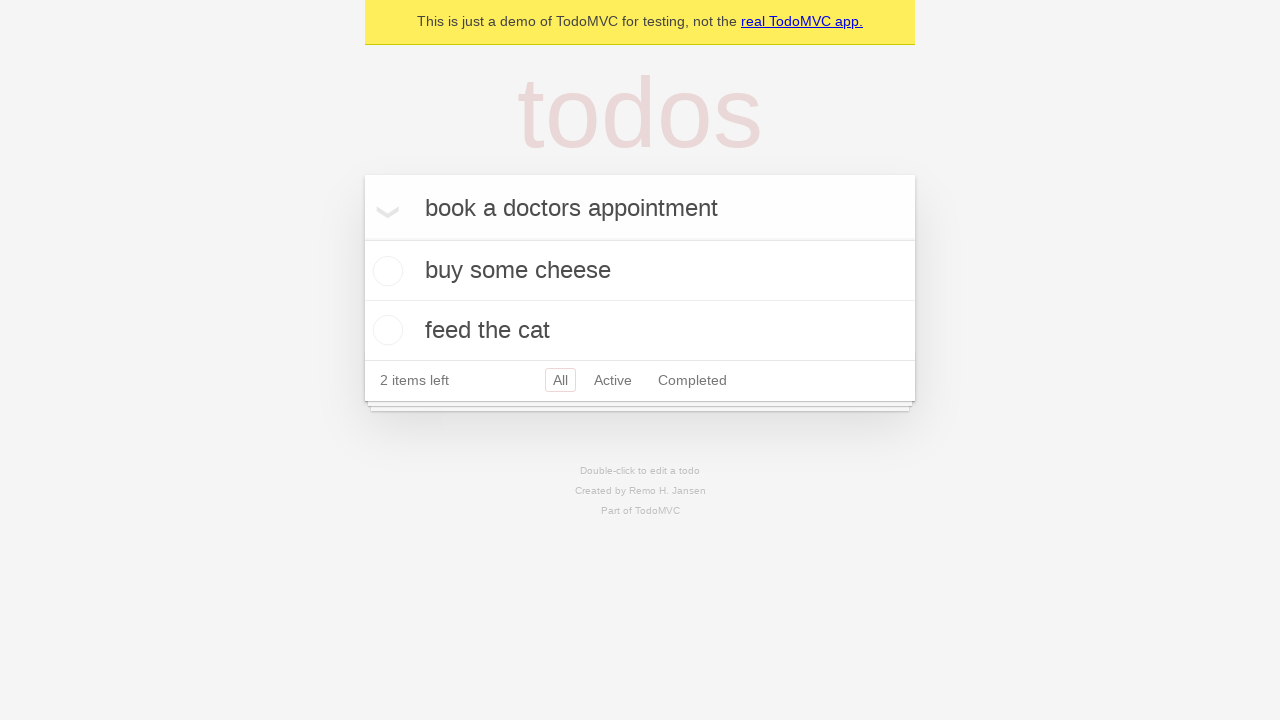

Pressed Enter to create third todo on internal:attr=[placeholder="What needs to be done?"i]
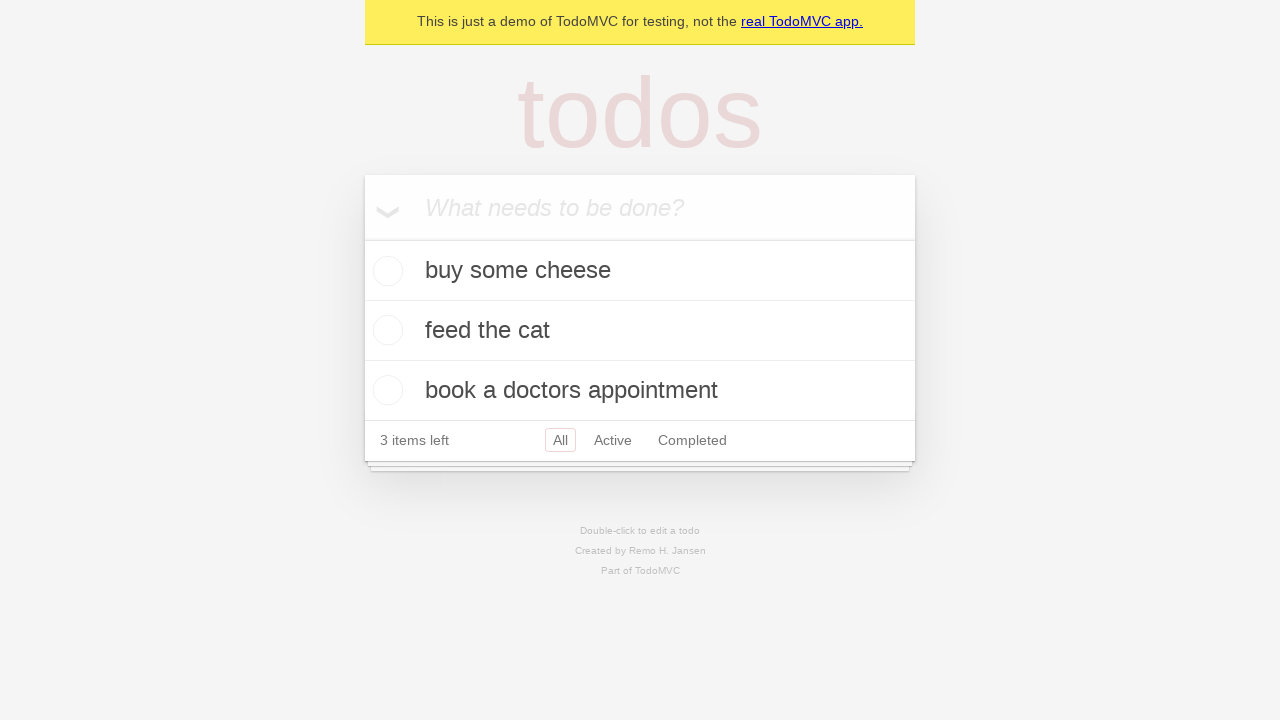

Checked 'Mark all as complete' checkbox - all todos marked as complete at (362, 238) on internal:label="Mark all as complete"i
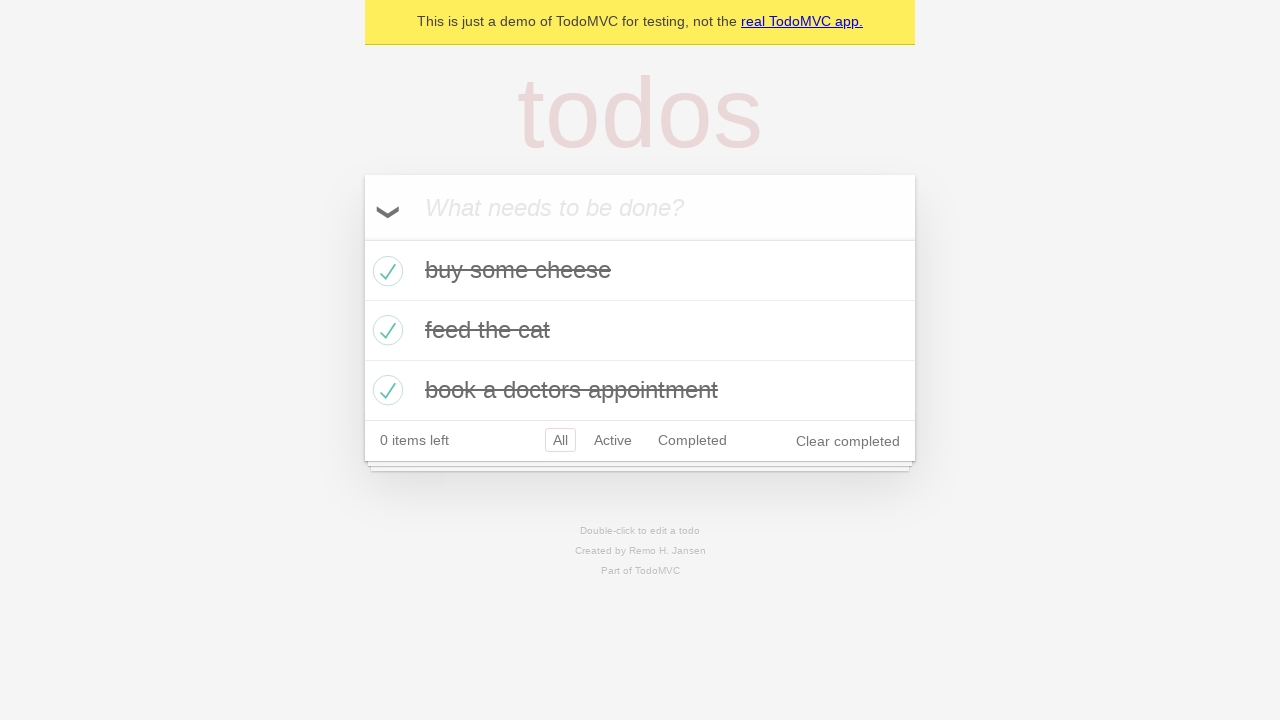

Unchecked first todo 'buy some cheese' - complete all checkbox should update state at (385, 271) on internal:testid=[data-testid="todo-item"s] >> nth=0 >> internal:role=checkbox
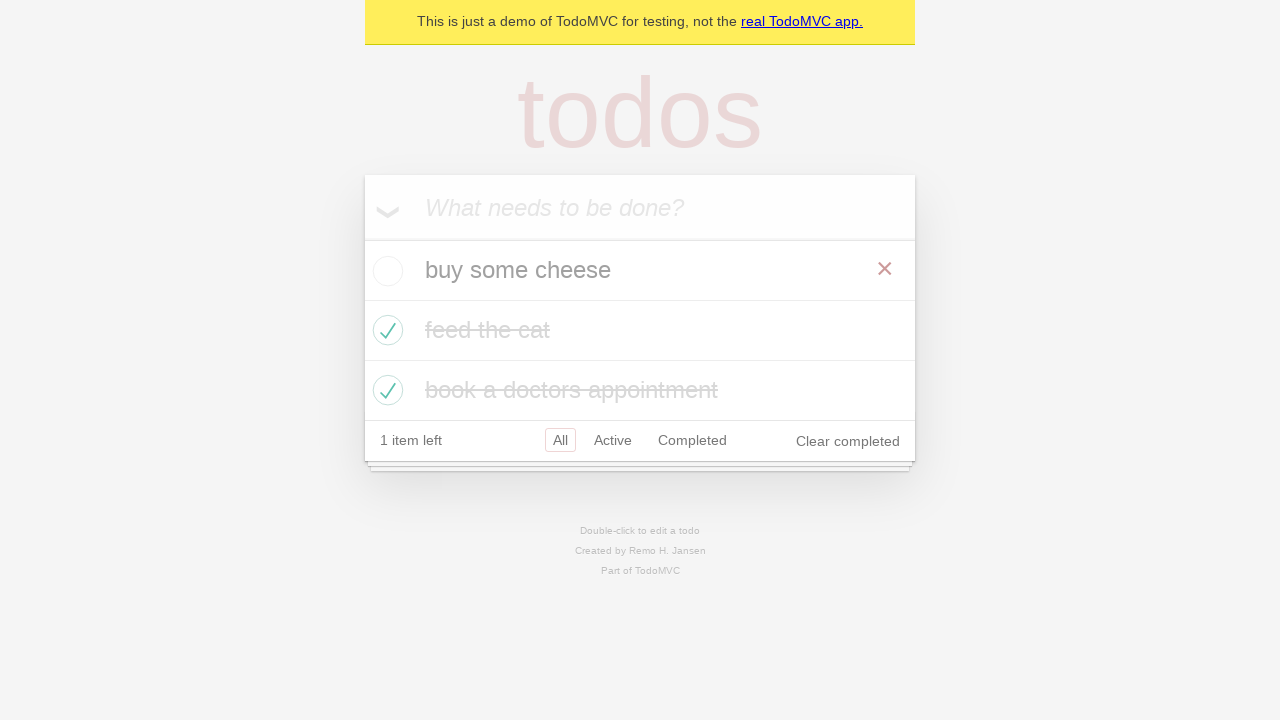

Re-checked first todo 'buy some cheese' - all todos completed again, complete all checkbox should be checked at (385, 271) on internal:testid=[data-testid="todo-item"s] >> nth=0 >> internal:role=checkbox
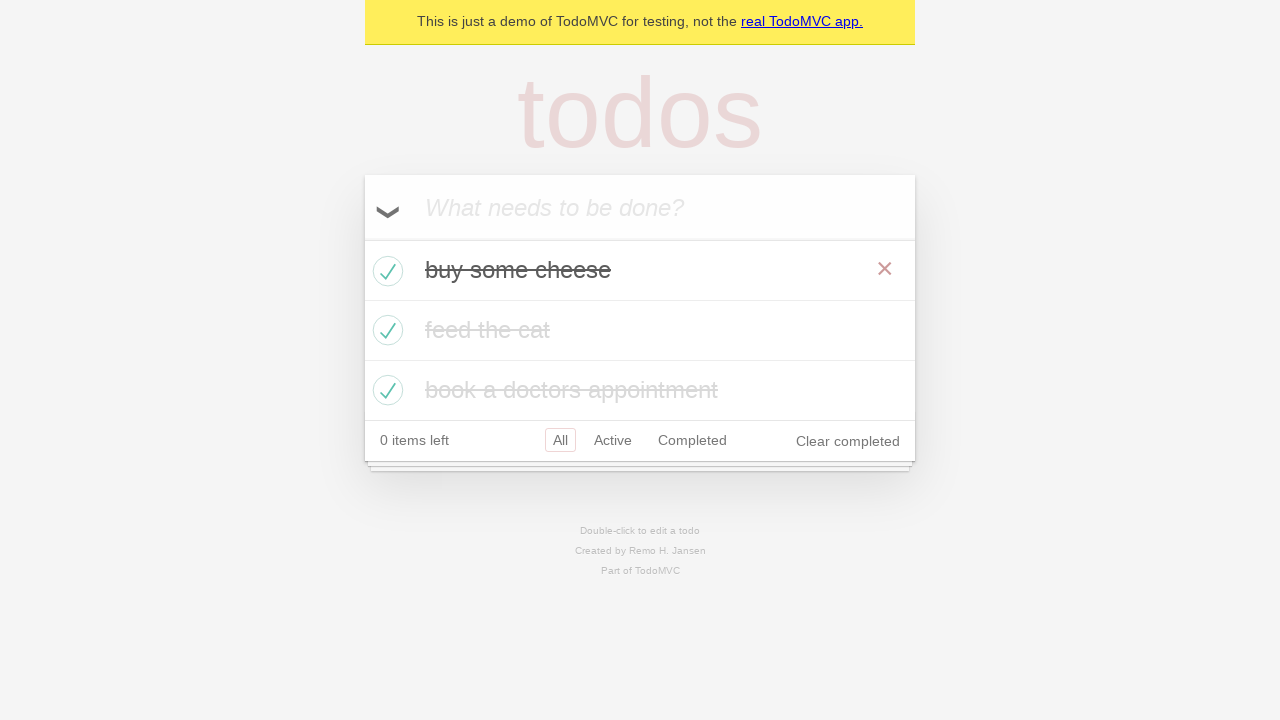

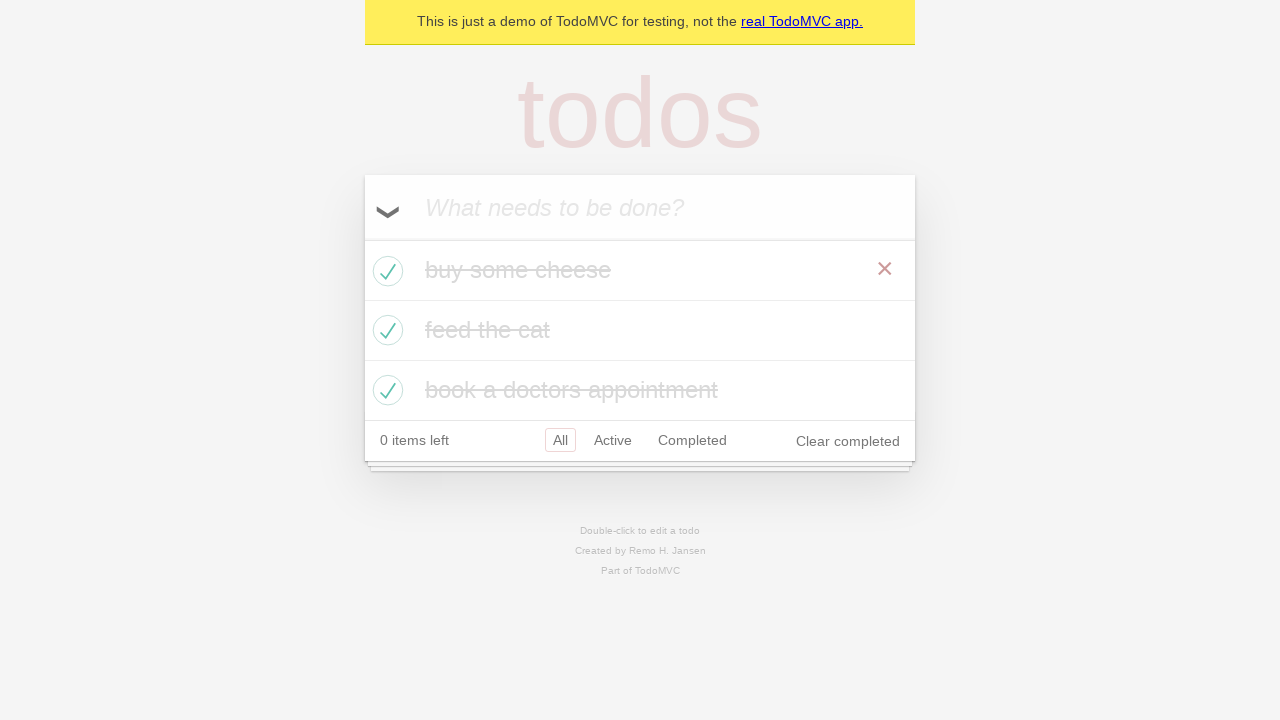